Tests handling of JavaScript confirmation popup by clicking to trigger the alert and then dismissing it (clicking Cancel), then verifying the result text

Starting URL: https://demo.automationtesting.in/Alerts.html

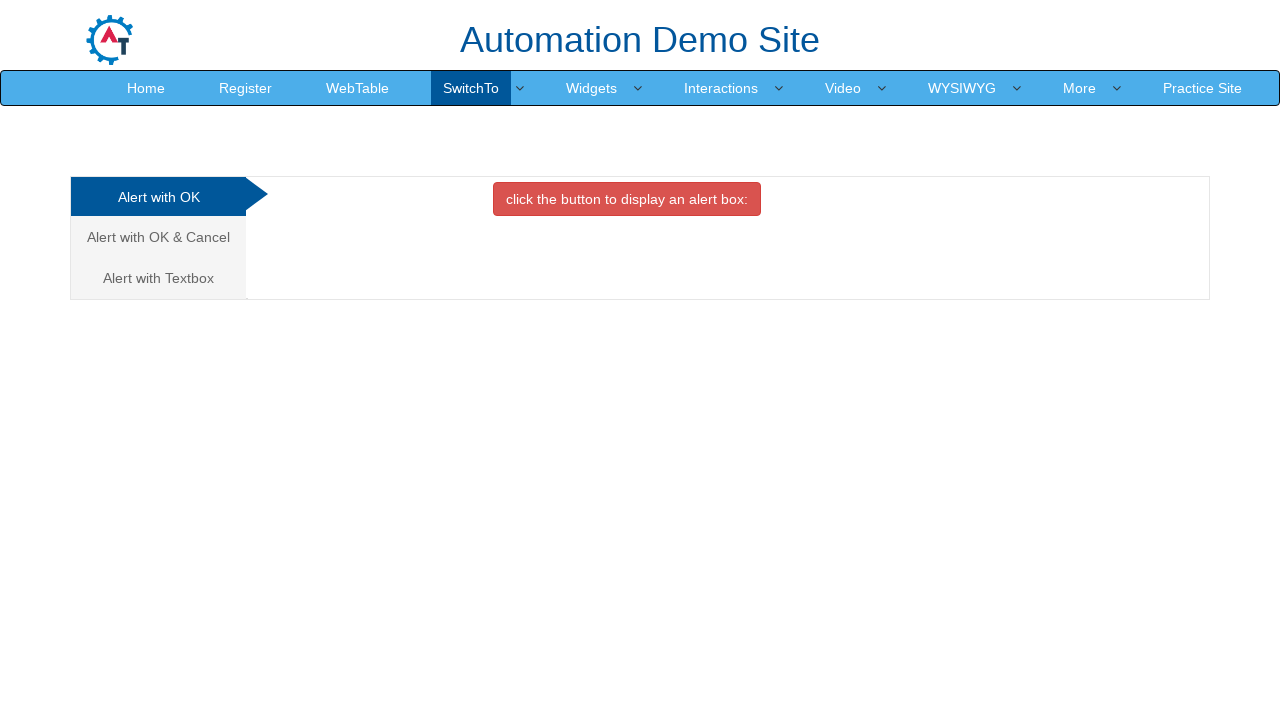

Clicked on 'Alert with OK & Cancel' tab at (158, 237) on text=Alert with OK & Cancel
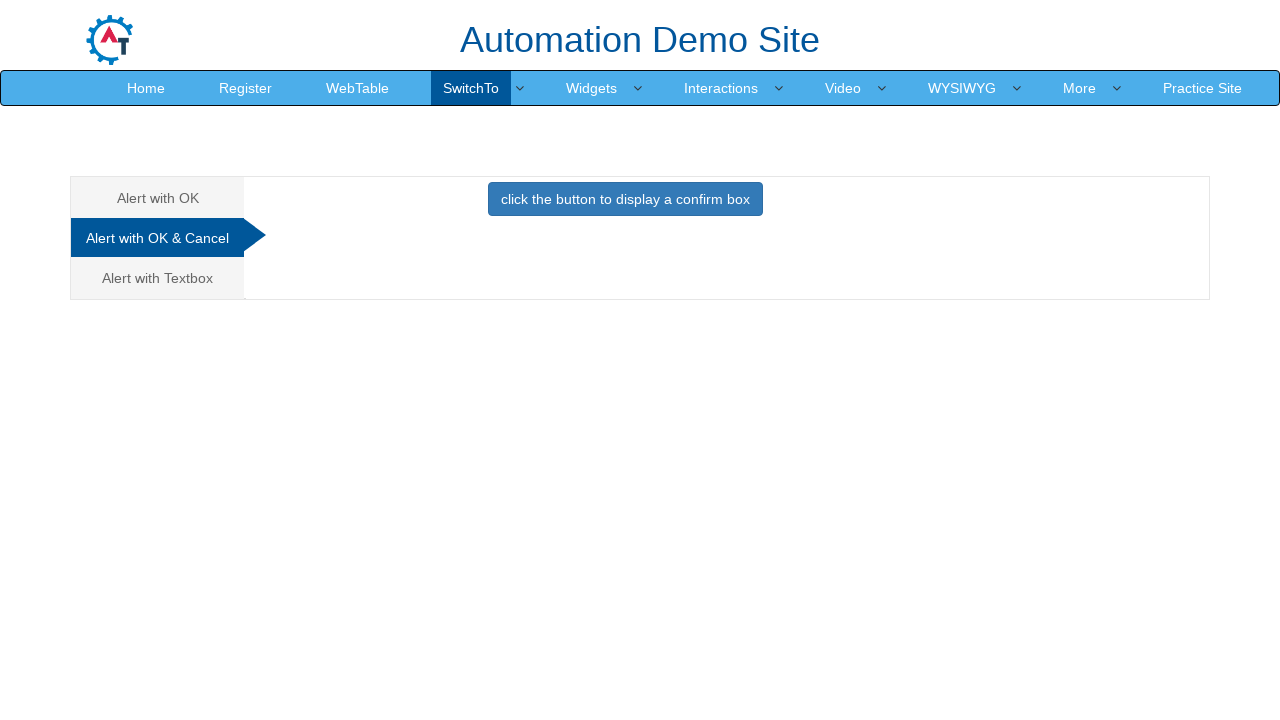

Clicked button to trigger confirmation popup at (625, 199) on button[onclick='confirmbox()']
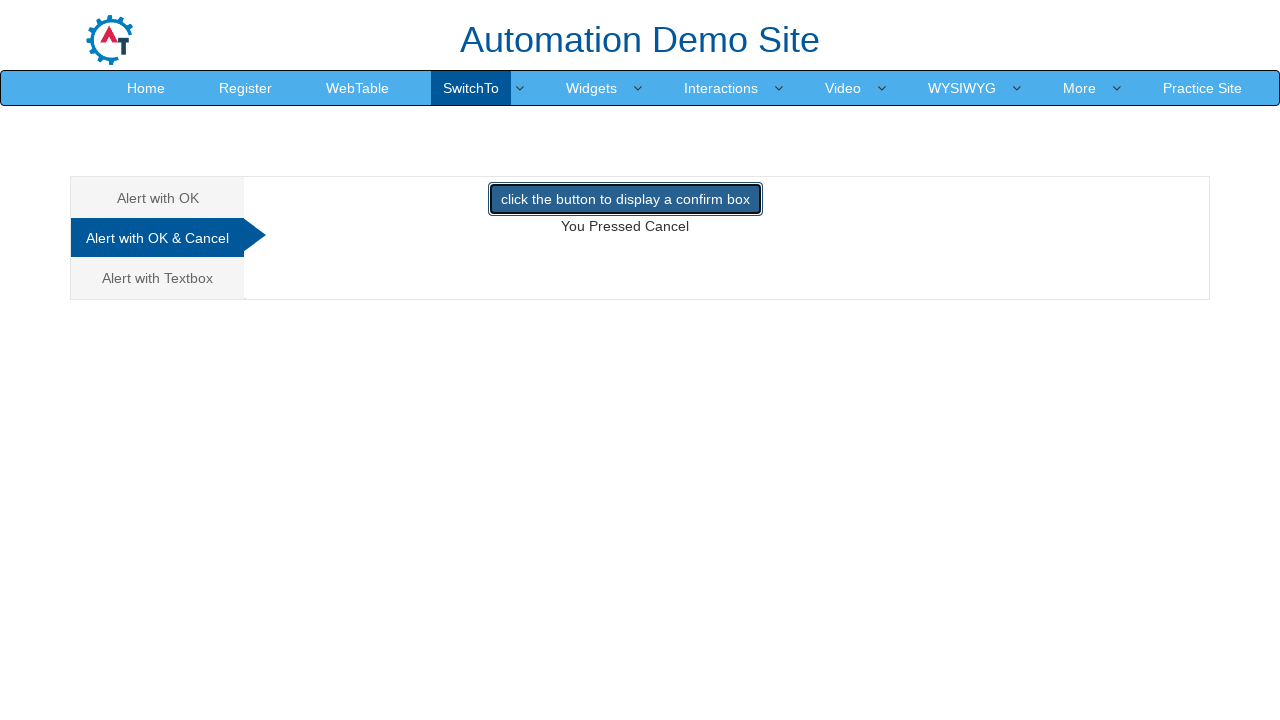

Set up dialog handler to dismiss confirmation popup
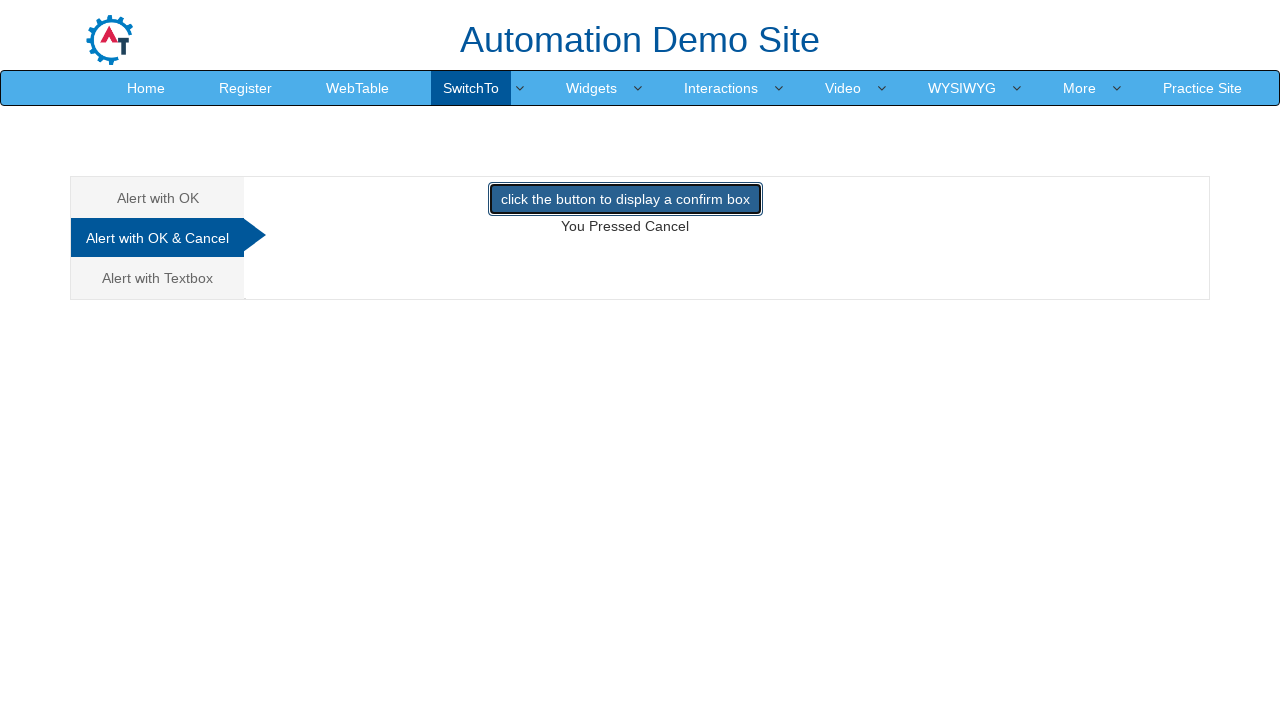

Result text appeared after dismissing confirmation popup
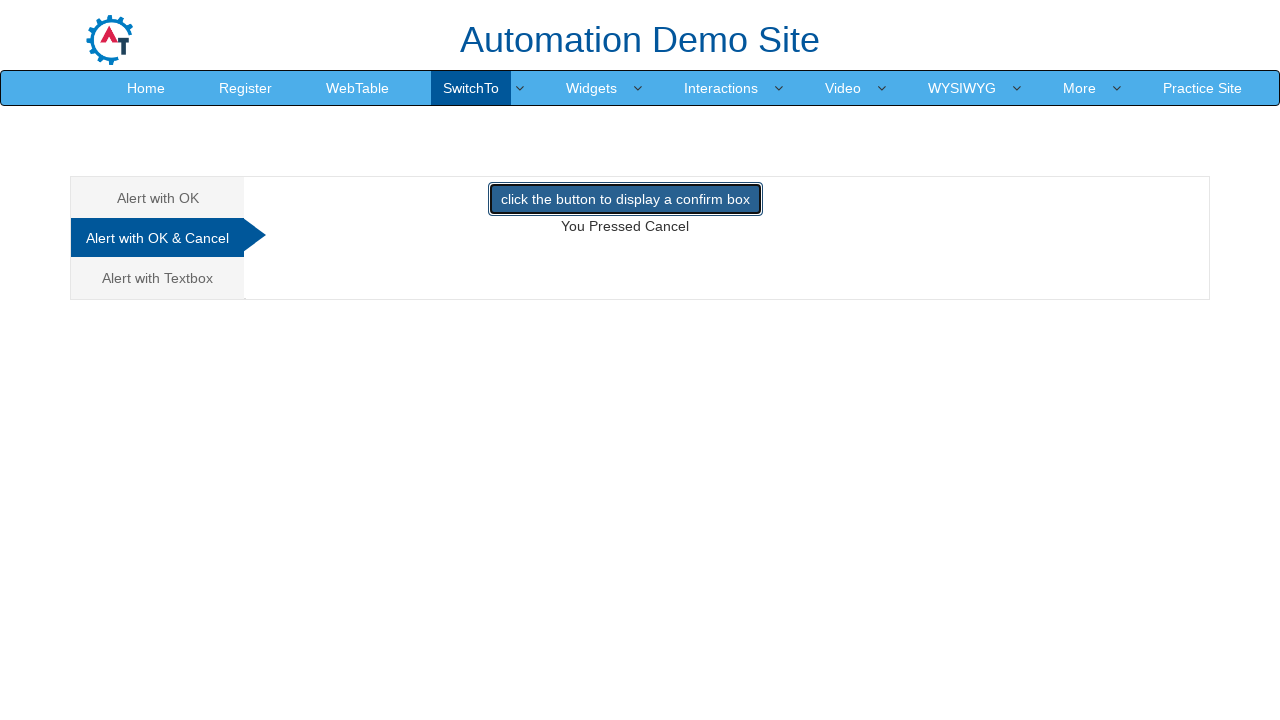

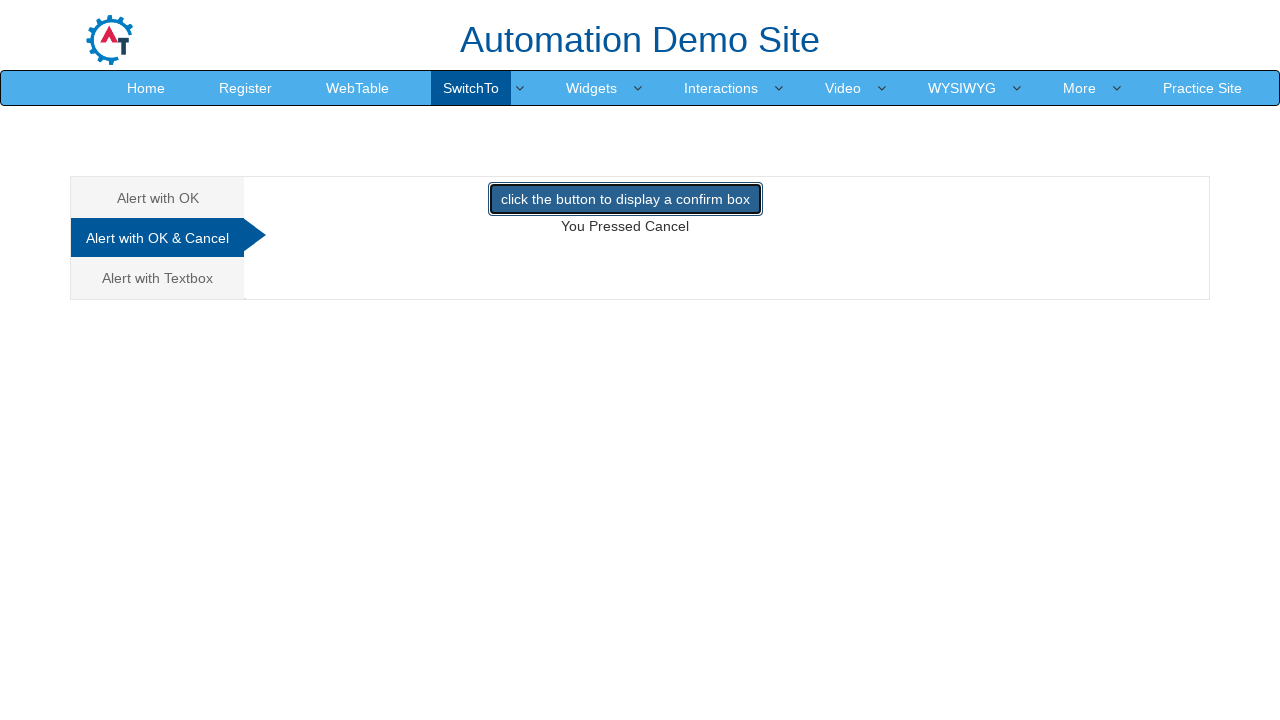